Tests alert handling functionality by clicking a button that triggers a timed alert, waiting for the alert to appear, and then accepting it

Starting URL: https://demoqa.com/alerts

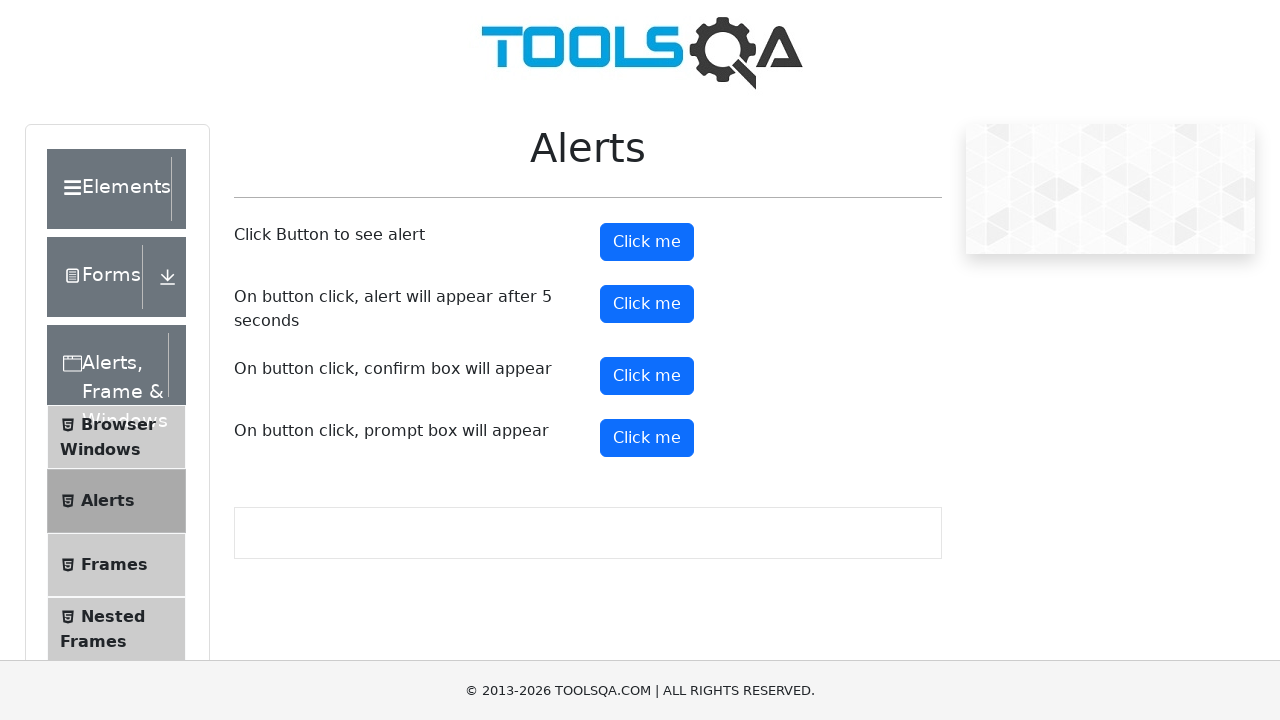

Clicked the timer alert button at (647, 304) on #timerAlertButton
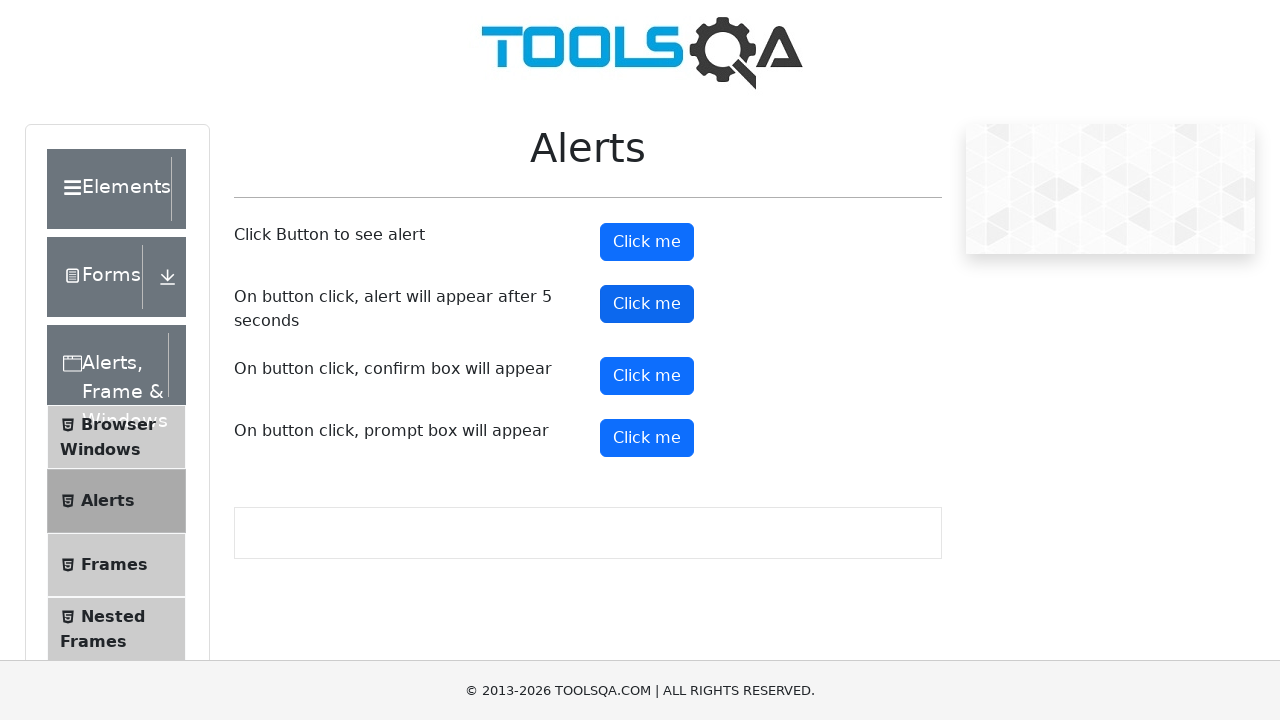

Set up dialog handler to automatically accept alerts
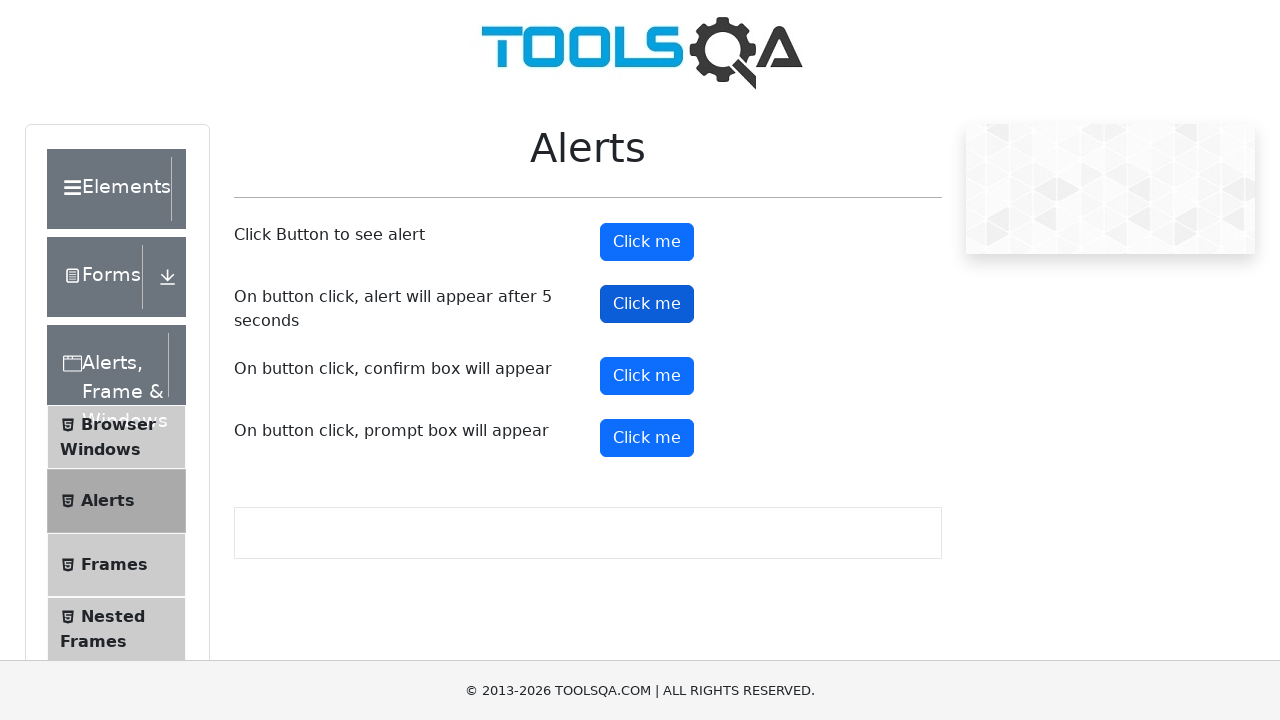

Waited for timed alert to appear and be accepted (6 seconds)
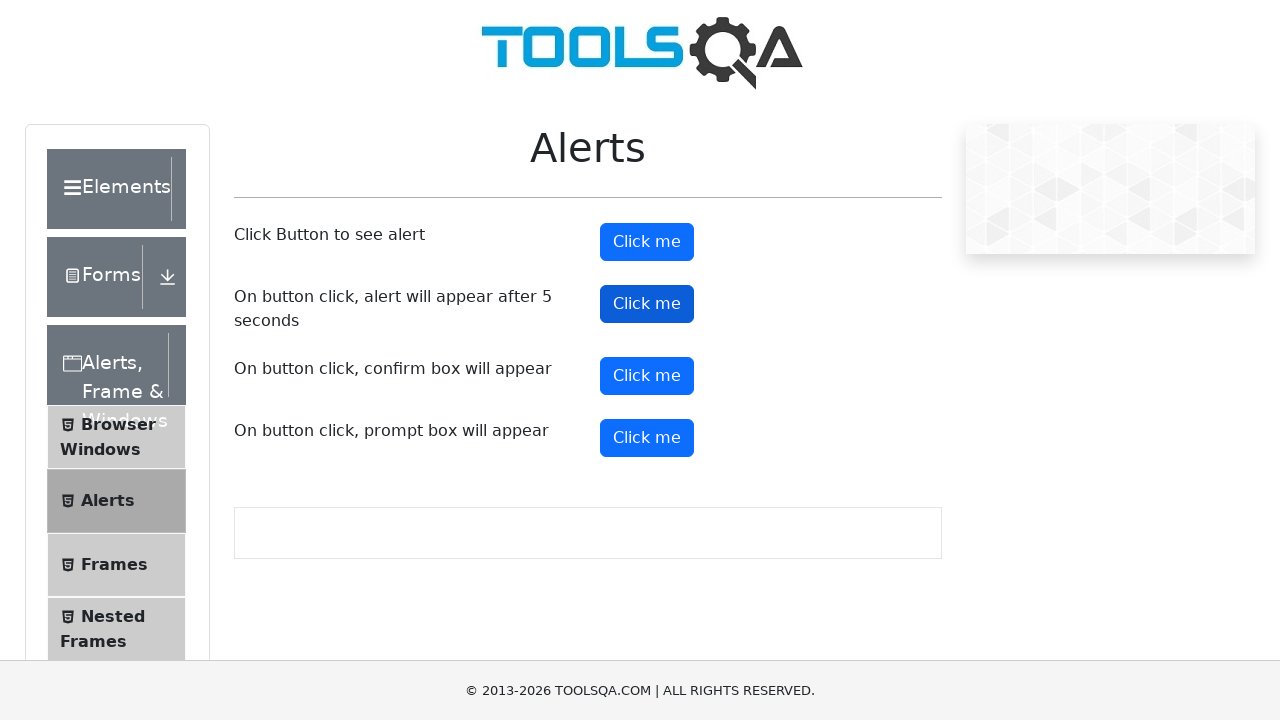

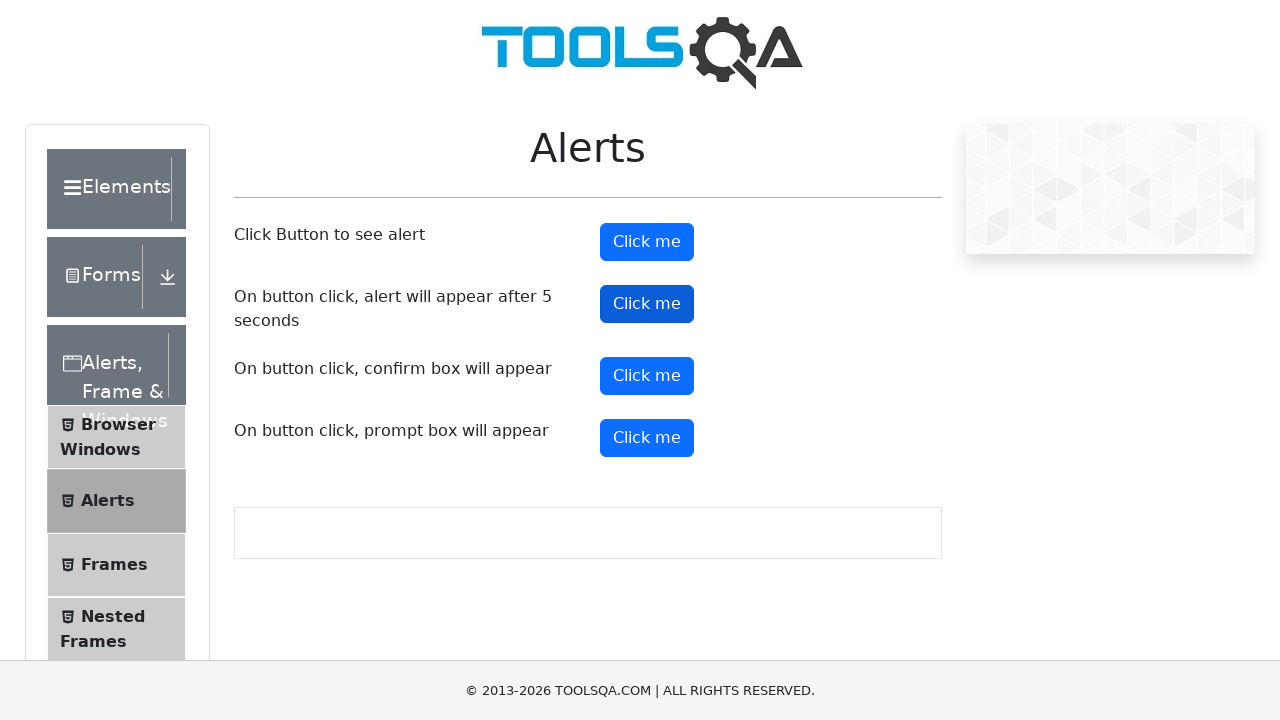